Fills out a CD case generator form with artist name, album title, and track listings, then selects case type and paper options and submits the form to generate a printable CD case PDF.

Starting URL: https://www.papercdcase.com/index.php

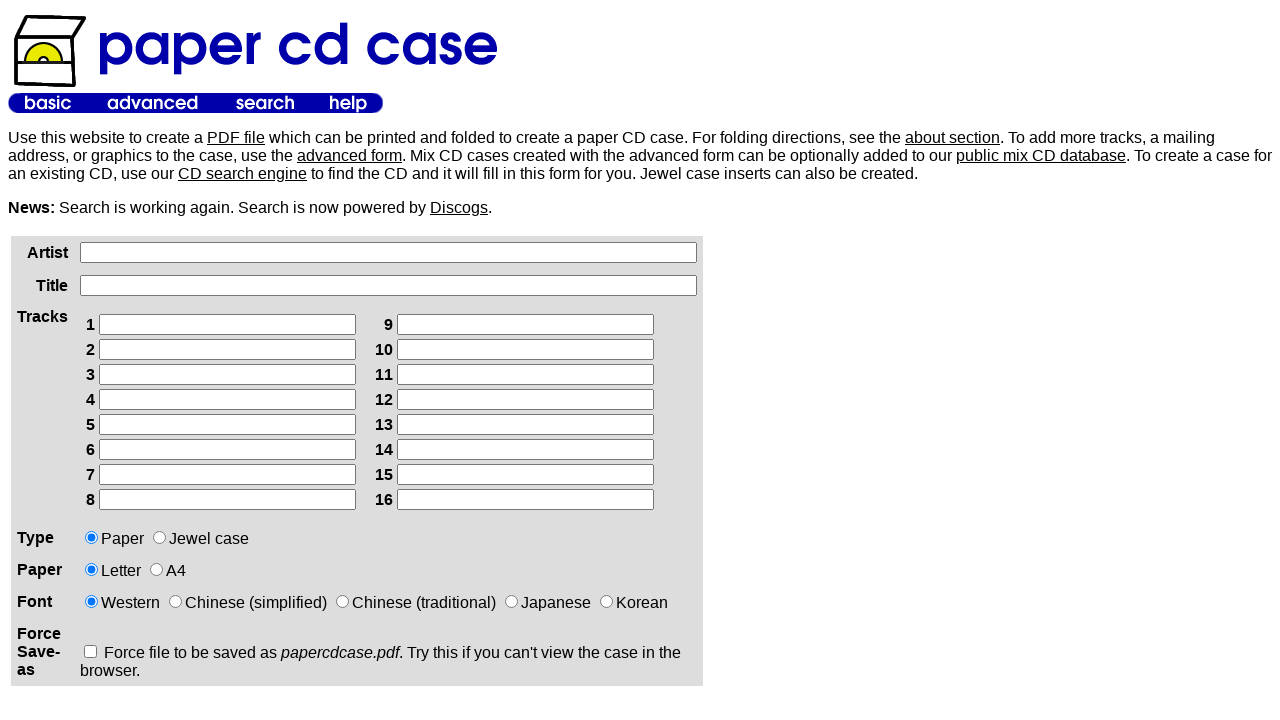

Filled artist name field with 'The Midnight Echoes' on xpath=/html/body/table[2]/tbody/tr/td[1]/div/form/table/tbody/tr[1]/td[2]/input
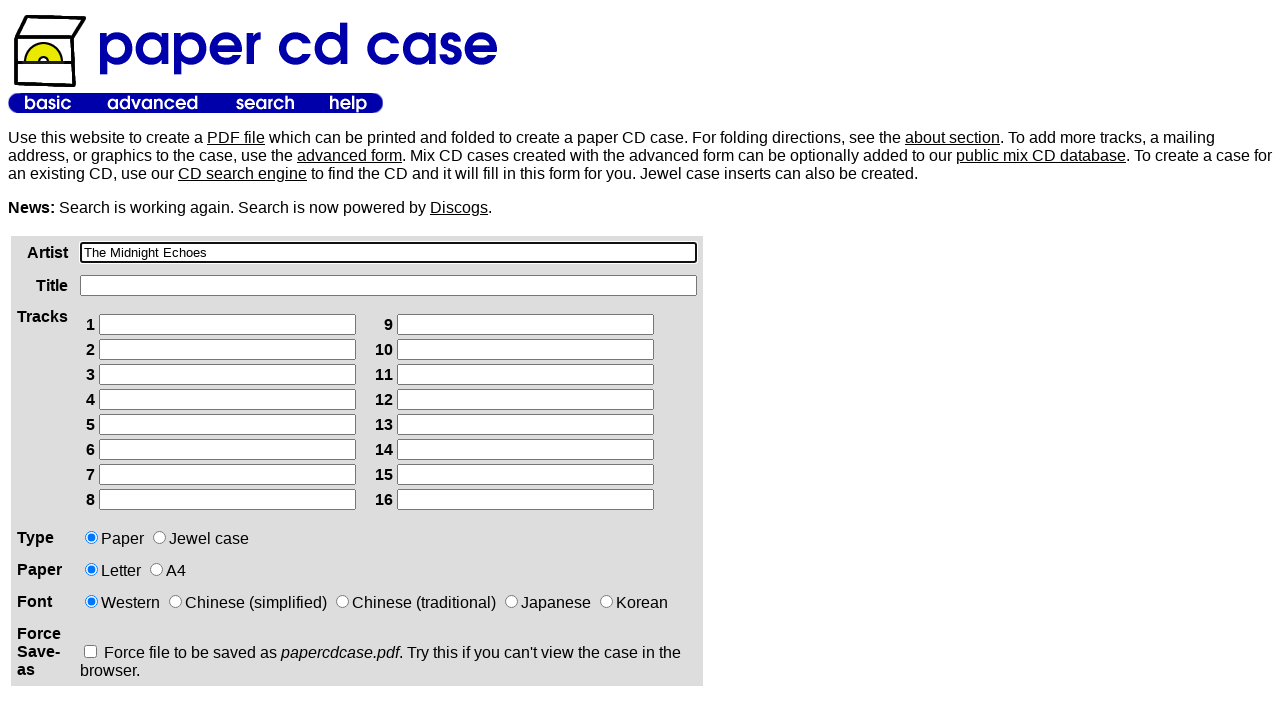

Filled album title field with 'Starlight Dreams' on xpath=/html/body/table[2]/tbody/tr/td[1]/div/form/table/tbody/tr[2]/td[2]/input
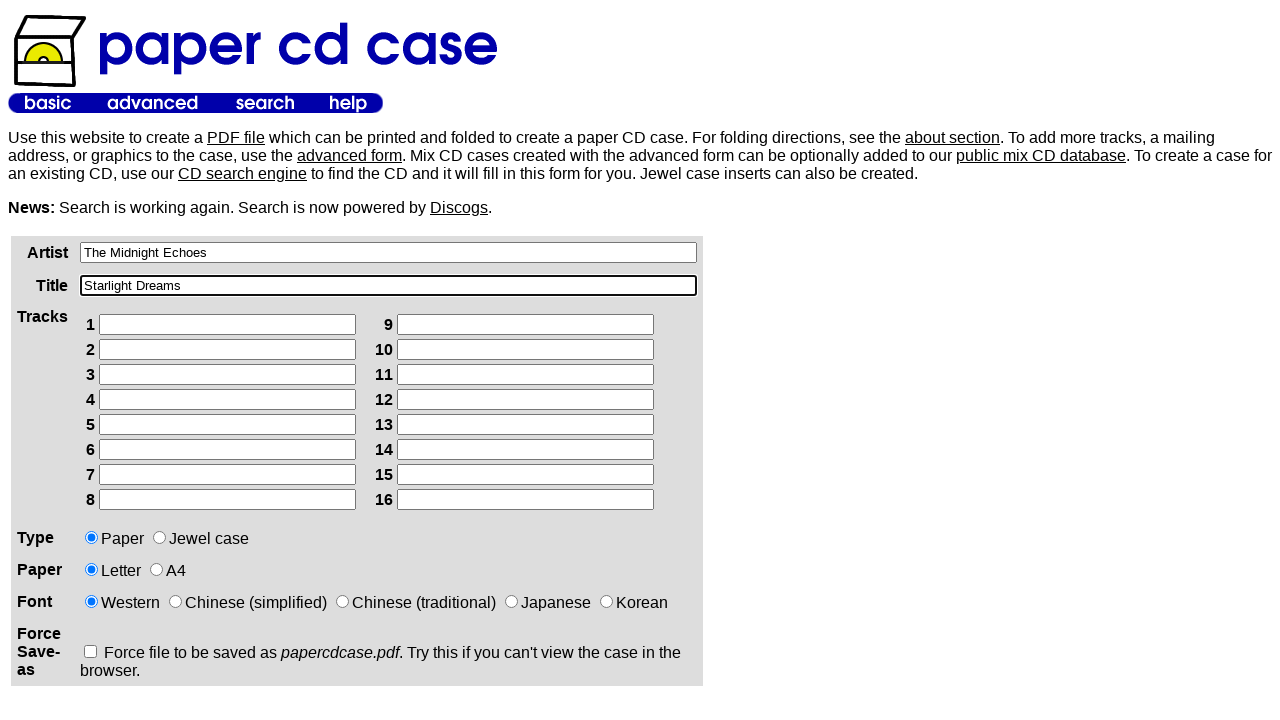

Filled track 1 with 'Opening Night' on xpath=/html/body/table[2]/tbody/tr/td[1]/div/form/table/tbody/tr[3]/td[2]/table/
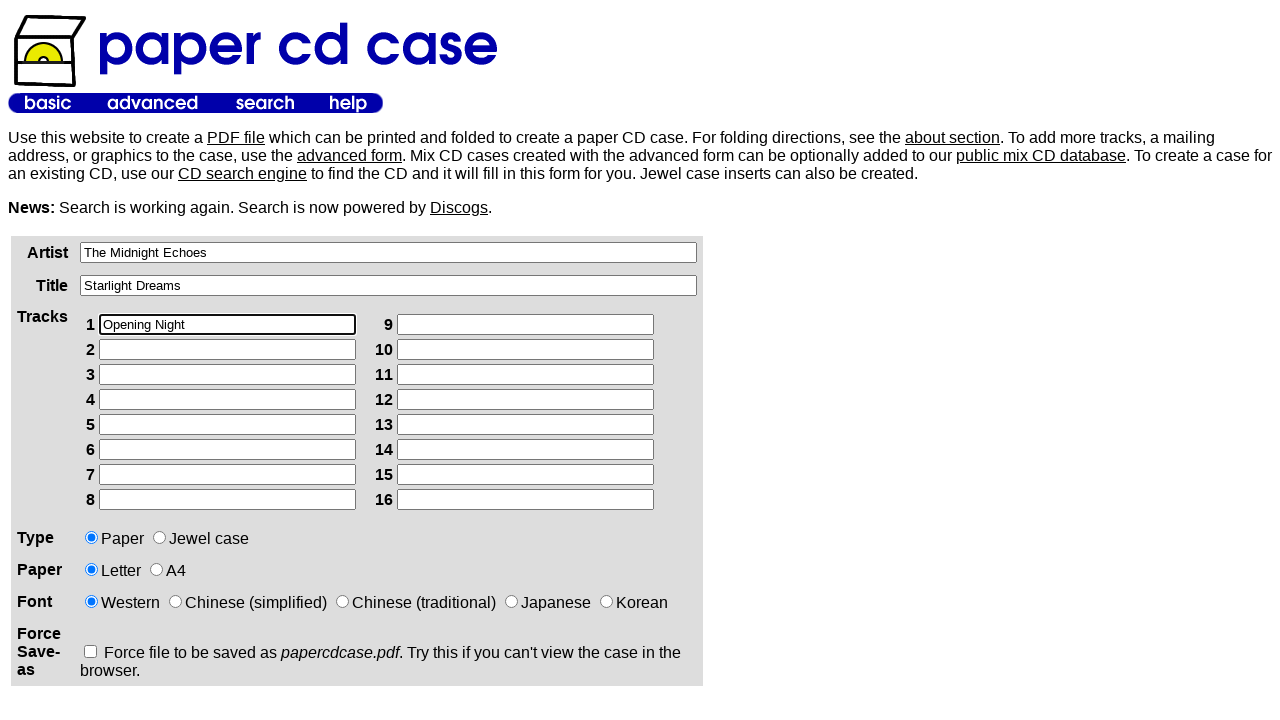

Filled track 2 with 'Velvet Skies' on xpath=/html/body/table[2]/tbody/tr/td[1]/div/form/table/tbody/tr[3]/td[2]/table/
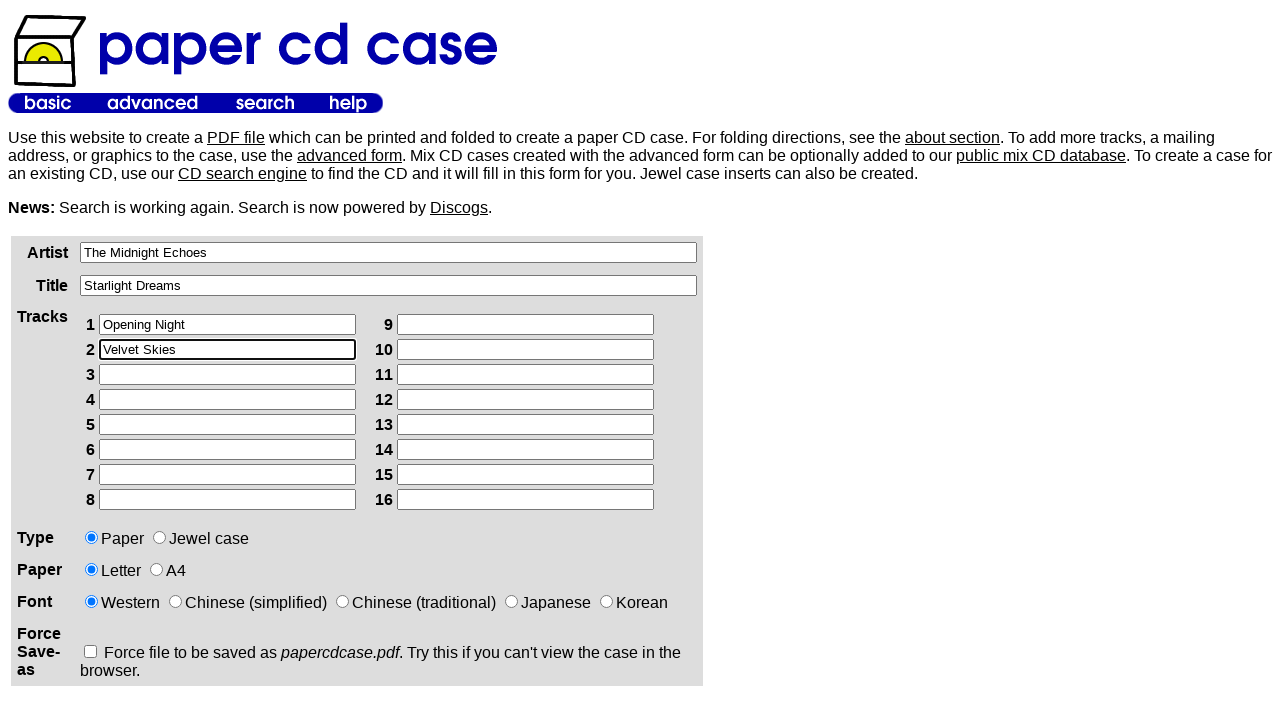

Filled track 3 with 'Midnight Drive' on xpath=/html/body/table[2]/tbody/tr/td[1]/div/form/table/tbody/tr[3]/td[2]/table/
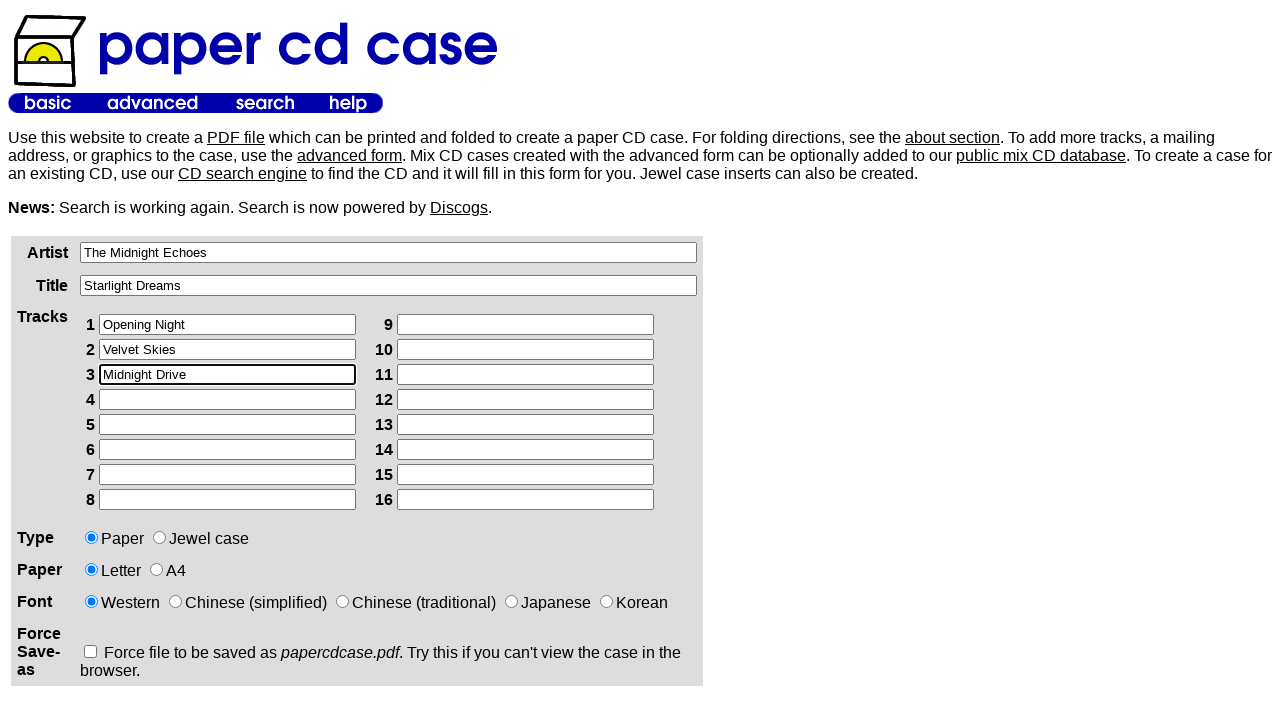

Filled track 4 with 'Neon Hearts' on xpath=/html/body/table[2]/tbody/tr/td[1]/div/form/table/tbody/tr[3]/td[2]/table/
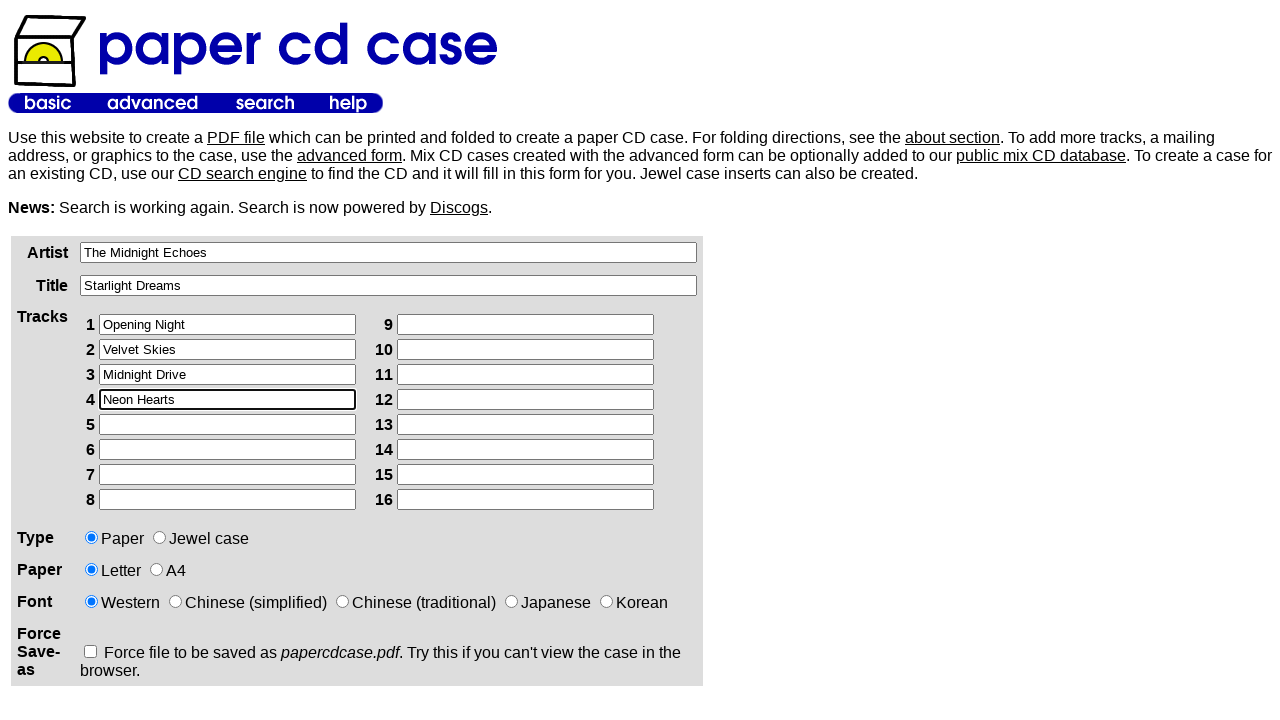

Filled track 5 with 'City Lights' on xpath=/html/body/table[2]/tbody/tr/td[1]/div/form/table/tbody/tr[3]/td[2]/table/
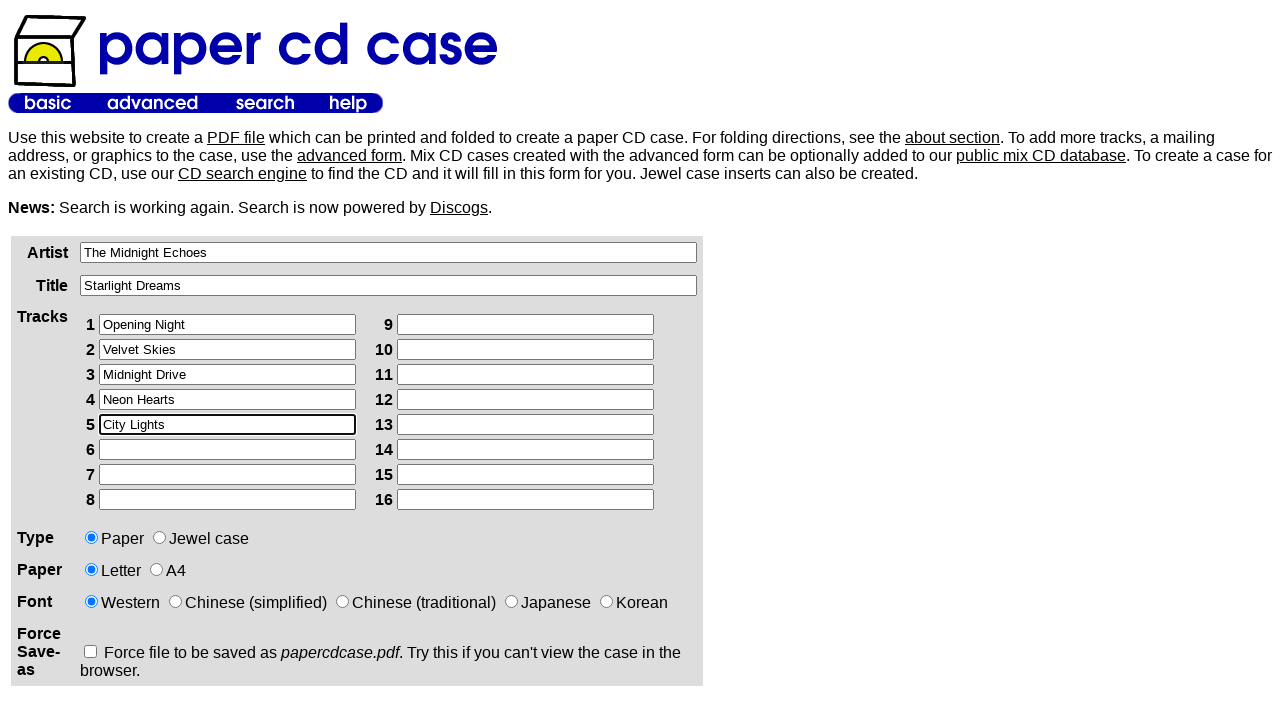

Filled track 6 with 'Summer Breeze' on xpath=/html/body/table[2]/tbody/tr/td[1]/div/form/table/tbody/tr[3]/td[2]/table/
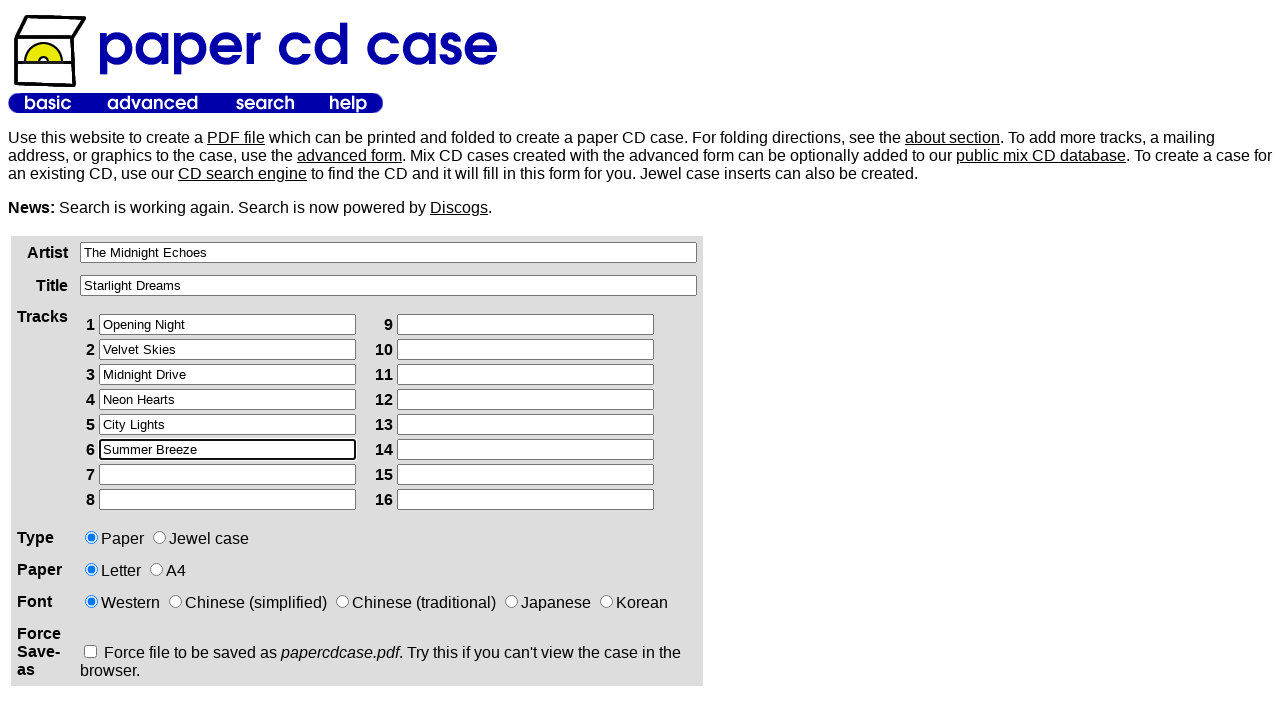

Filled track 7 with 'Electric Dreams' on xpath=/html/body/table[2]/tbody/tr/td[1]/div/form/table/tbody/tr[3]/td[2]/table/
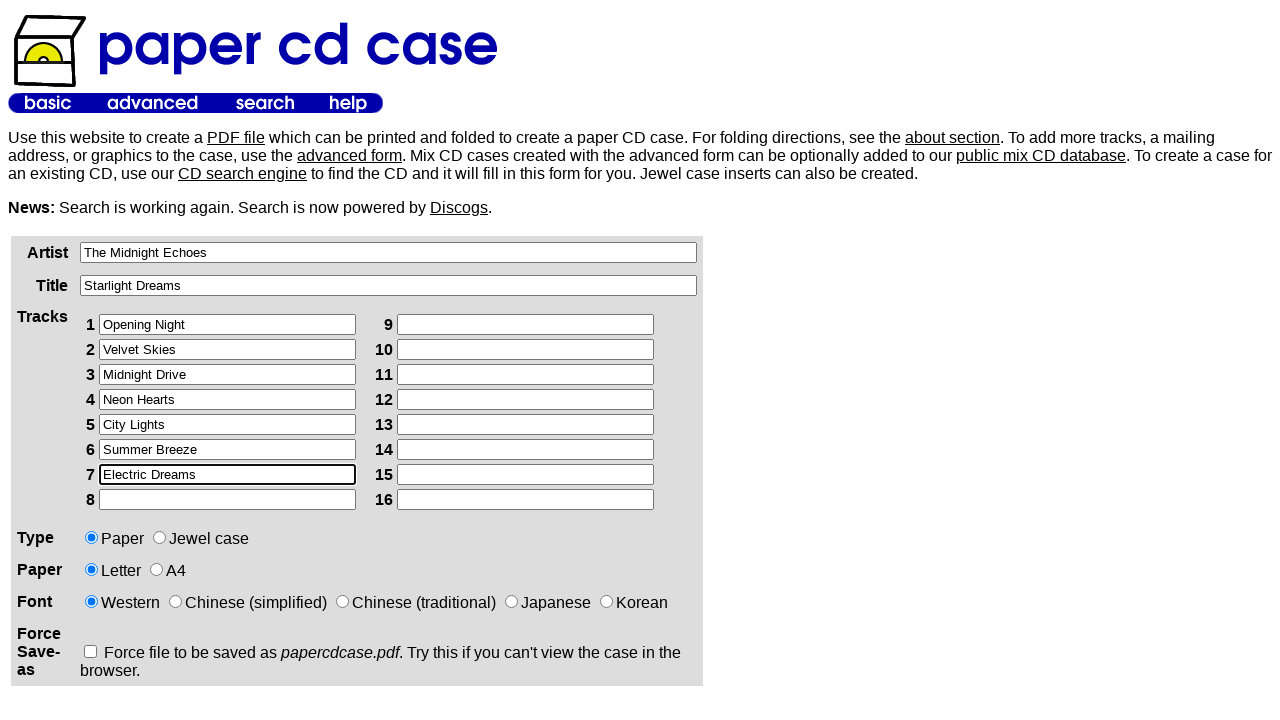

Filled track 8 with 'Fading Memories' on xpath=/html/body/table[2]/tbody/tr/td[1]/div/form/table/tbody/tr[3]/td[2]/table/
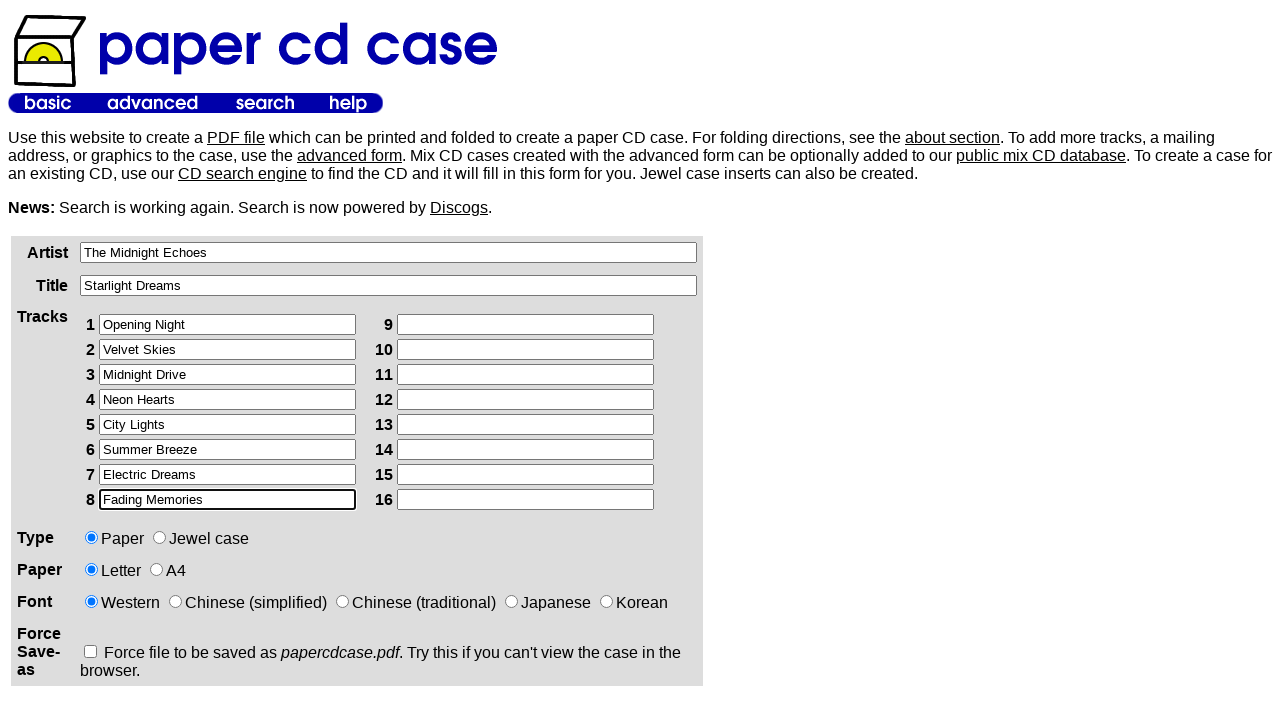

Filled track 9 with 'Distant Shores' on xpath=/html/body/table[2]/tbody/tr/td[1]/div/form/table/tbody/tr[3]/td[2]/table/
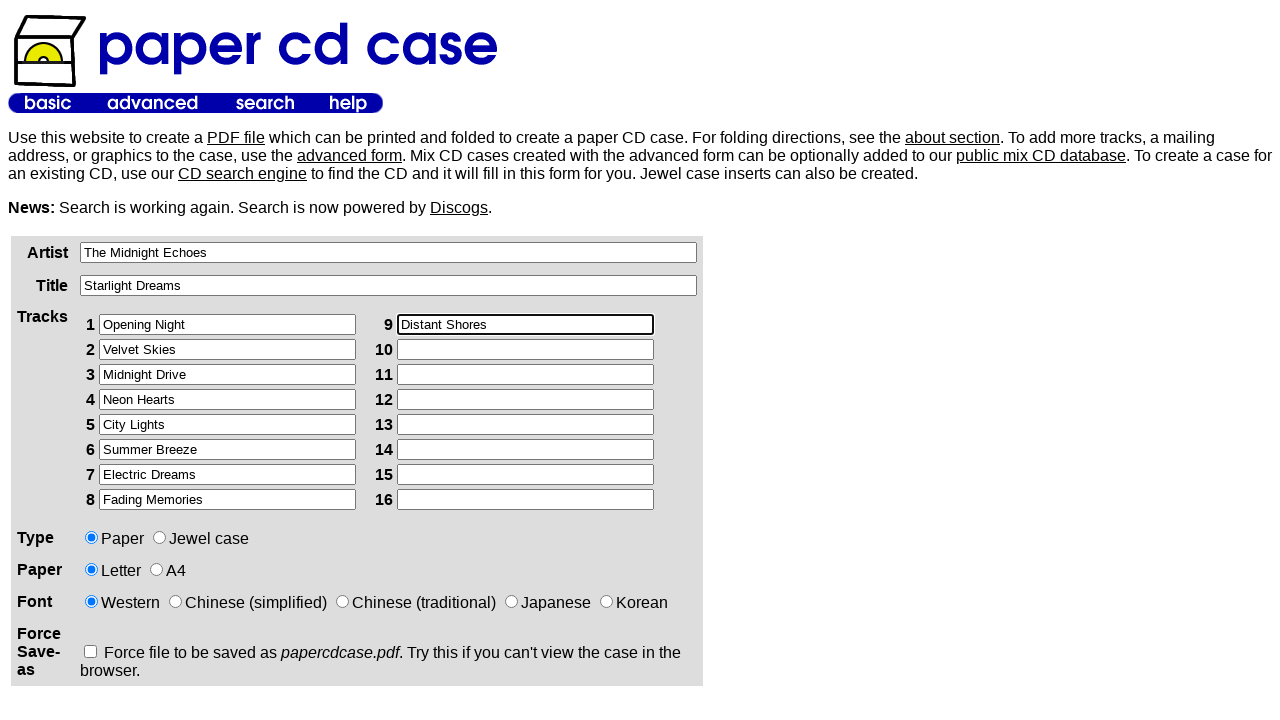

Filled track 10 with 'Golden Hour' on xpath=/html/body/table[2]/tbody/tr/td[1]/div/form/table/tbody/tr[3]/td[2]/table/
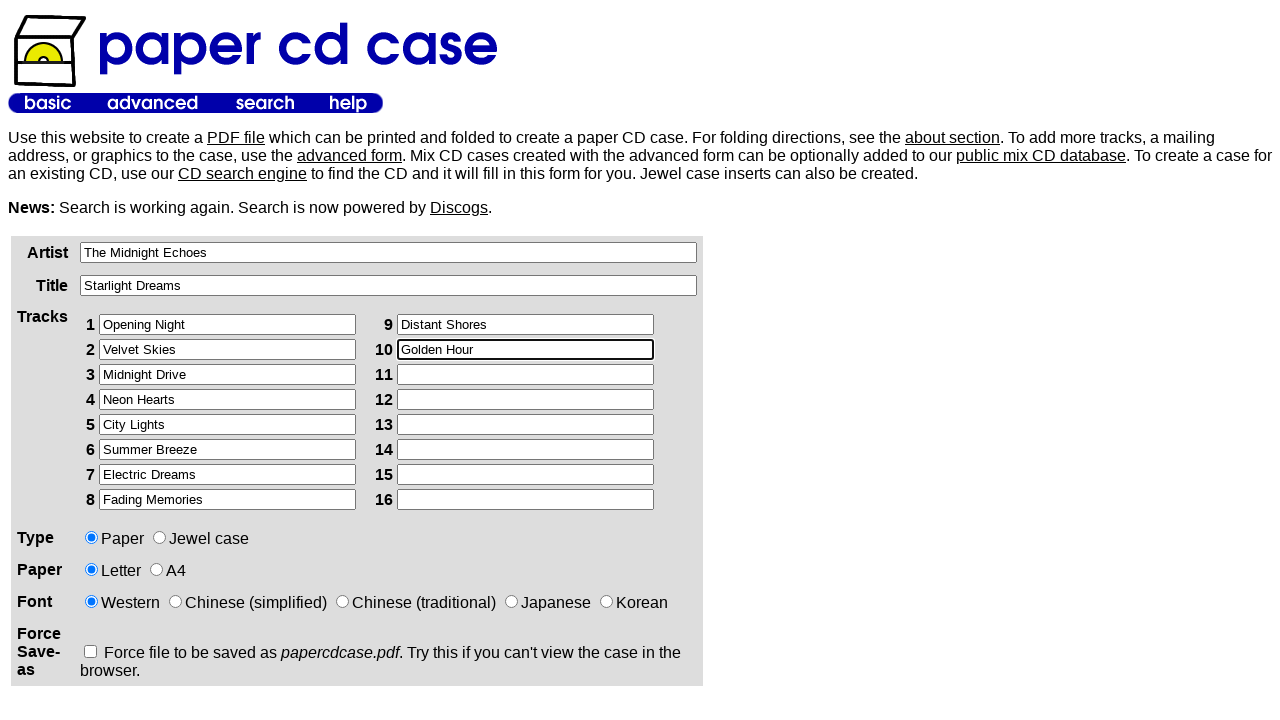

Filled track 11 with 'Twilight Zone' on xpath=/html/body/table[2]/tbody/tr/td[1]/div/form/table/tbody/tr[3]/td[2]/table/
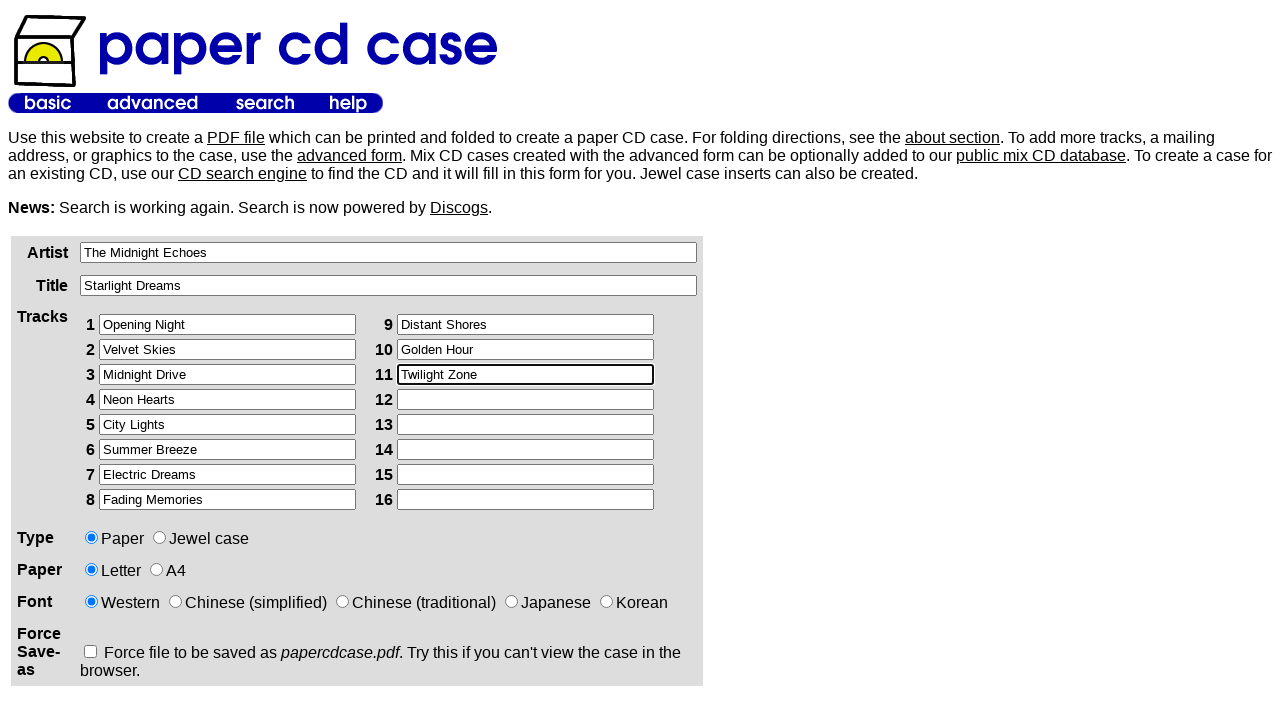

Filled track 12 with 'Last Dance' on xpath=/html/body/table[2]/tbody/tr/td[1]/div/form/table/tbody/tr[3]/td[2]/table/
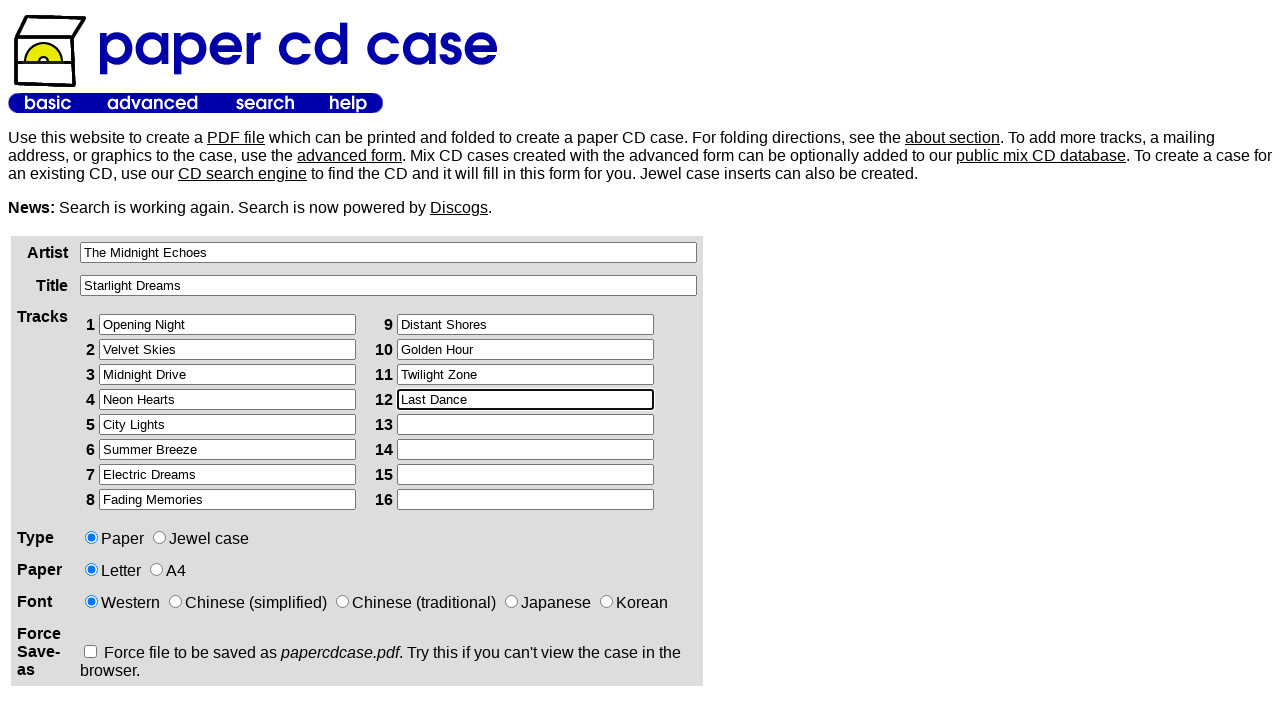

Filled track 13 with 'Morning Light' on xpath=/html/body/table[2]/tbody/tr/td[1]/div/form/table/tbody/tr[3]/td[2]/table/
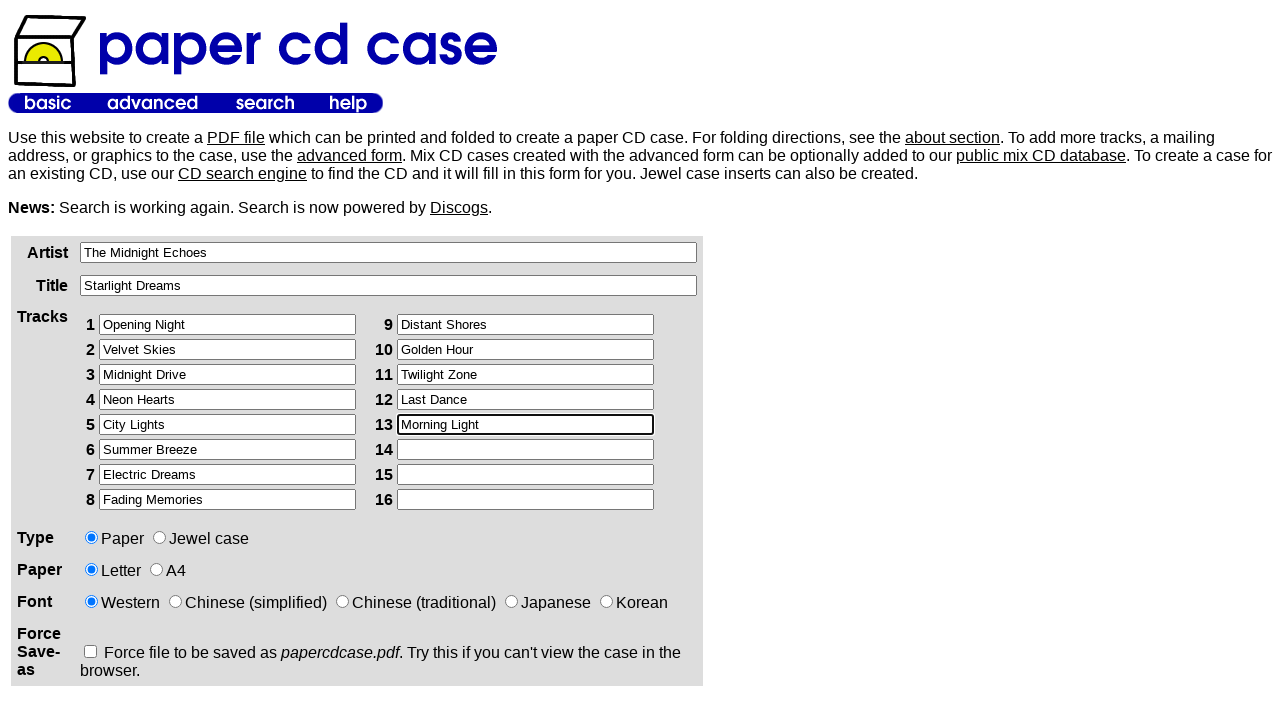

Filled track 14 with 'Ocean Waves' on xpath=/html/body/table[2]/tbody/tr/td[1]/div/form/table/tbody/tr[3]/td[2]/table/
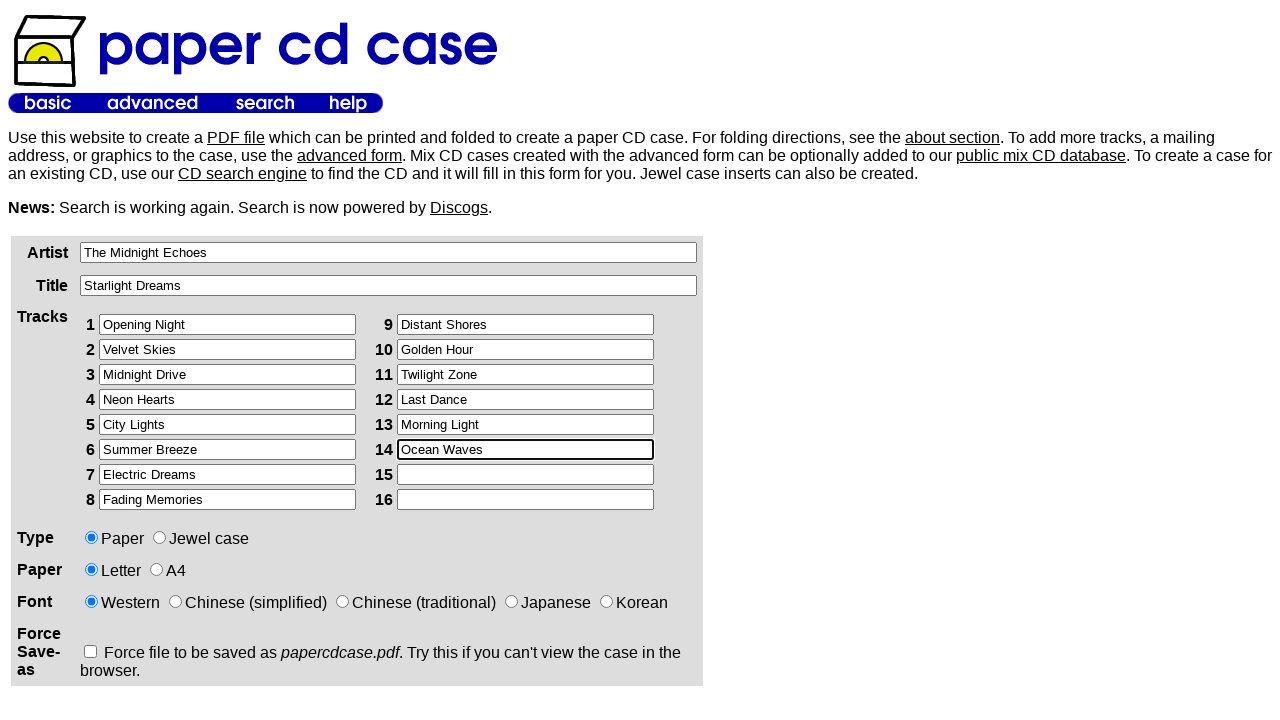

Filled track 15 with 'Final Chapter' on xpath=/html/body/table[2]/tbody/tr/td[1]/div/form/table/tbody/tr[3]/td[2]/table/
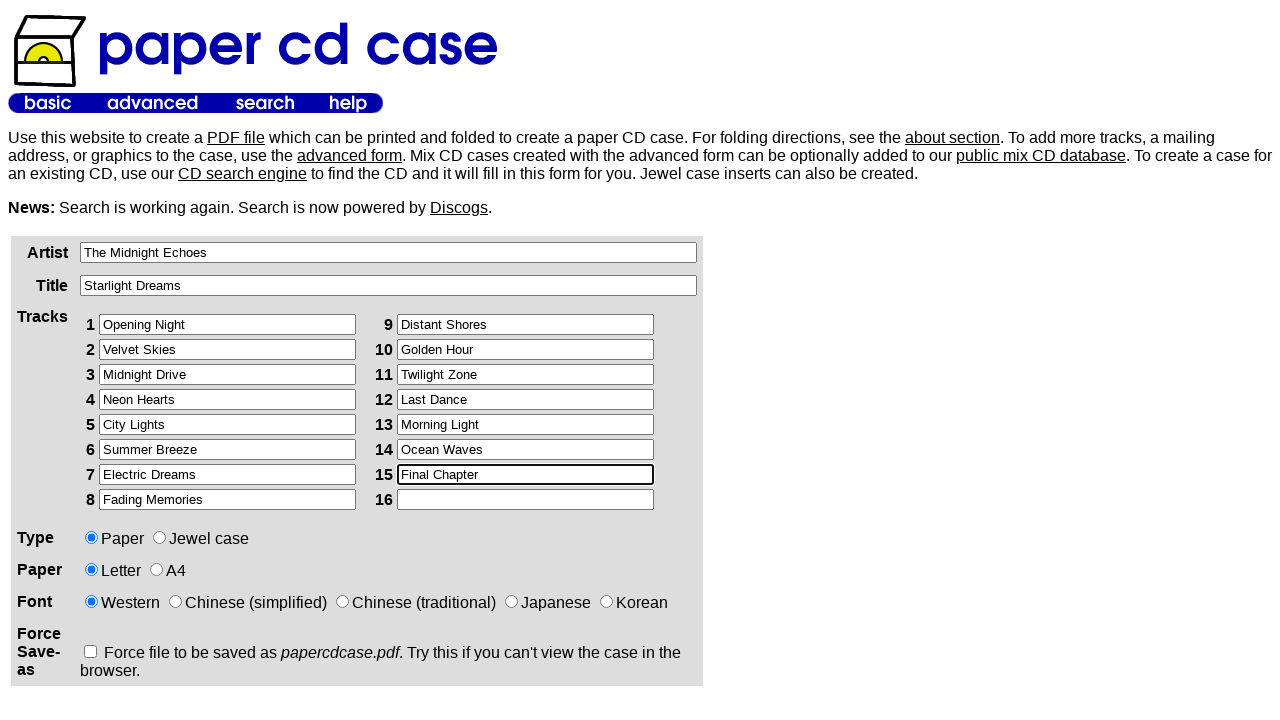

Filled track 16 with 'Encore' on xpath=/html/body/table[2]/tbody/tr/td[1]/div/form/table/tbody/tr[3]/td[2]/table/
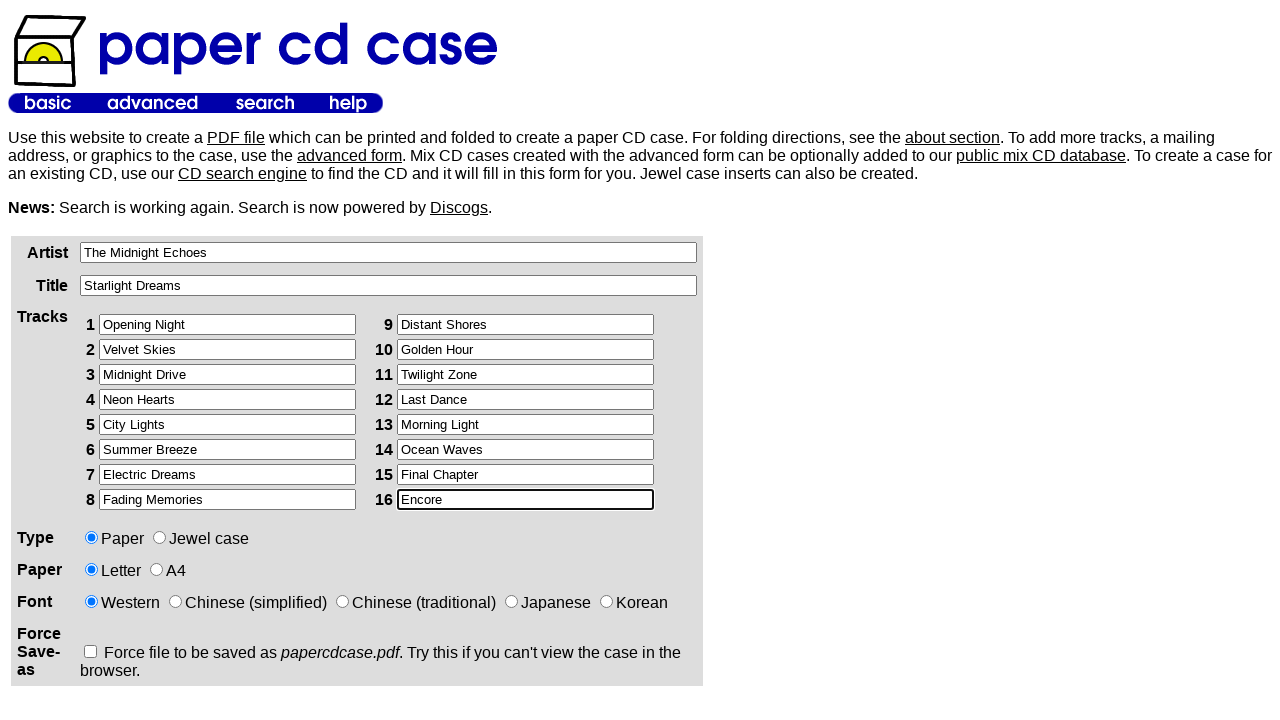

Selected second case type option at (160, 538) on xpath=/html/body/table[2]/tbody/tr/td[1]/div/form/table/tbody/tr[4]/td[2]/input[
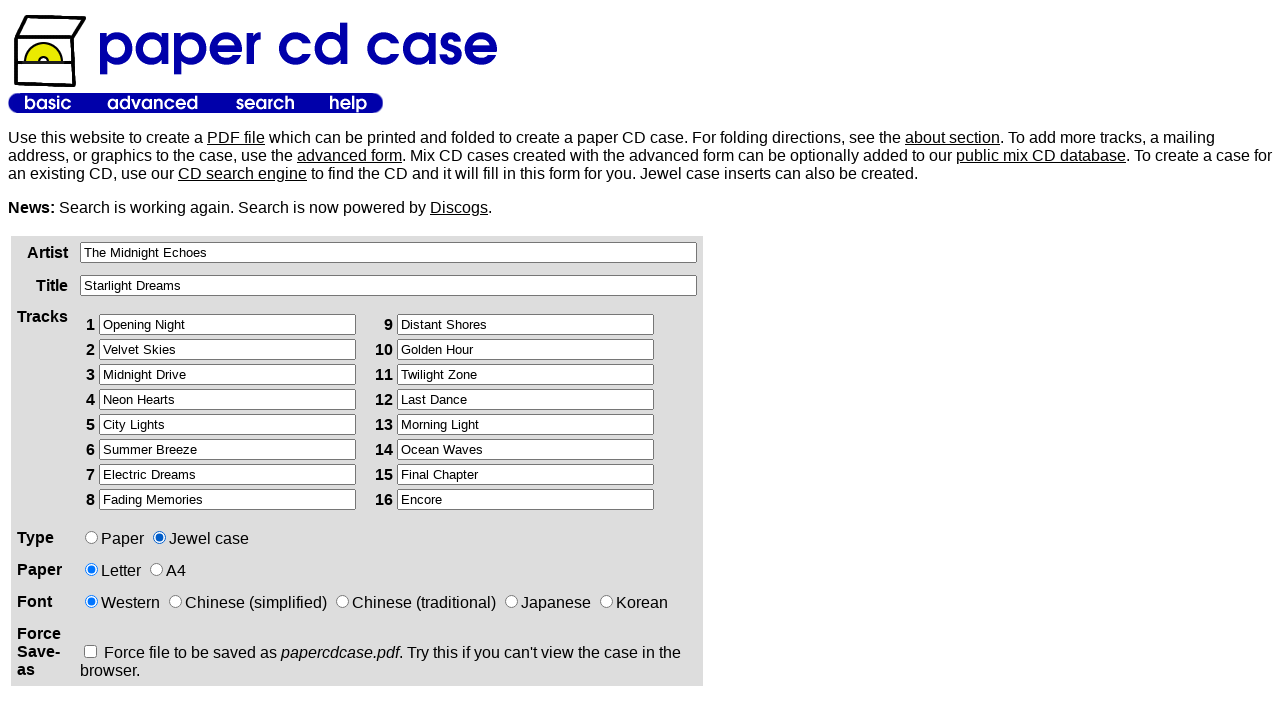

Selected second paper type option at (156, 570) on xpath=/html/body/table[2]/tbody/tr/td[1]/div/form/table/tbody/tr[5]/td[2]/input[
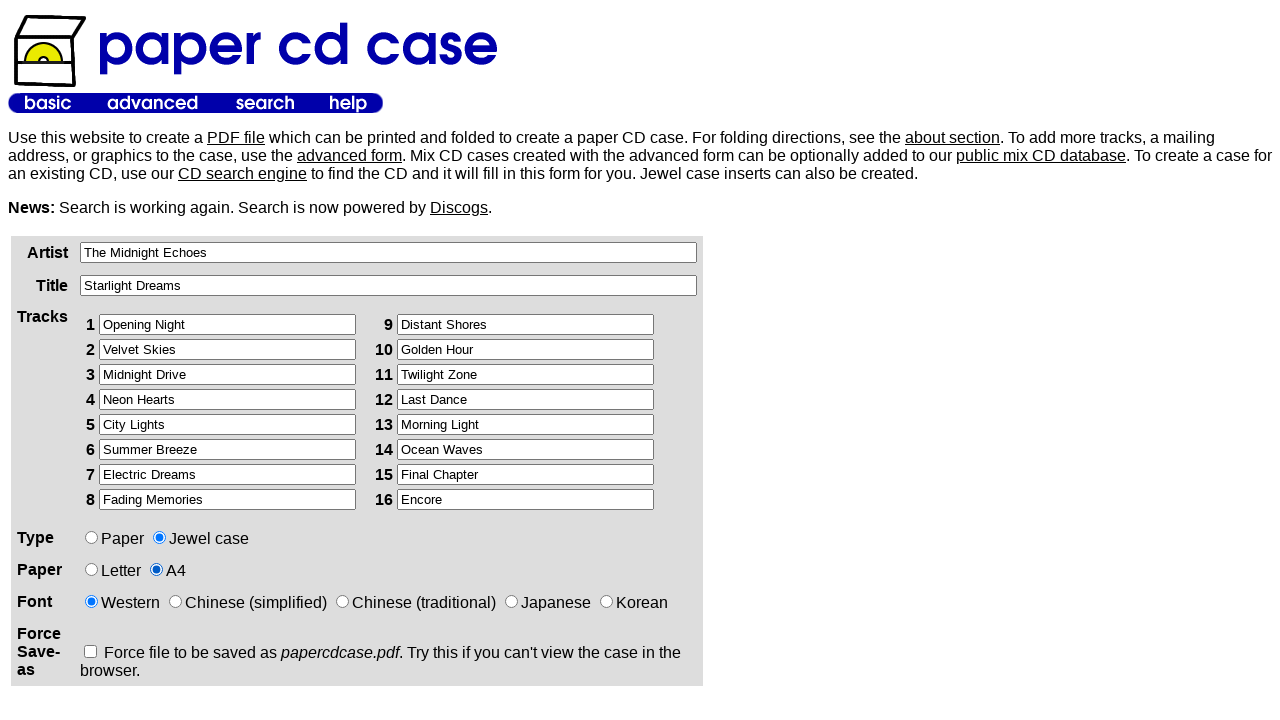

Clicked form submit button to generate CD case PDF at (125, 360) on xpath=/html/body/table[2]/tbody/tr/td[1]/div/form/p/input
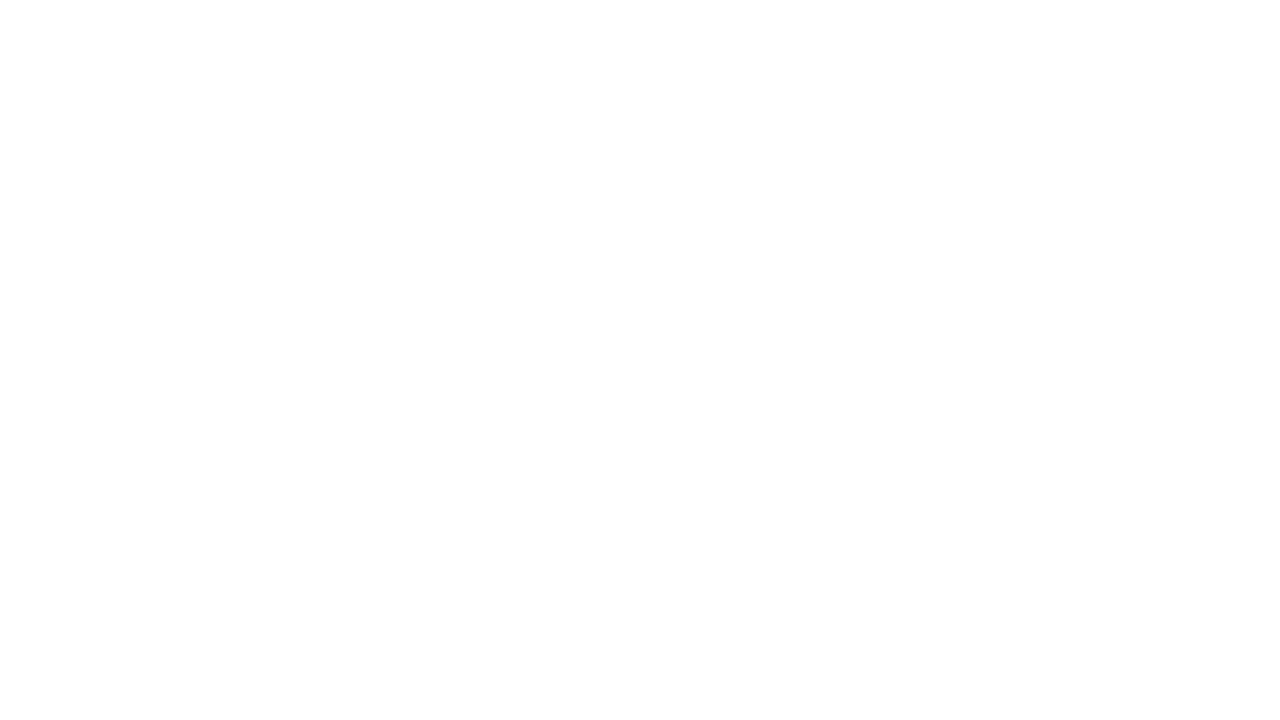

Waited 3 seconds for form submission to complete
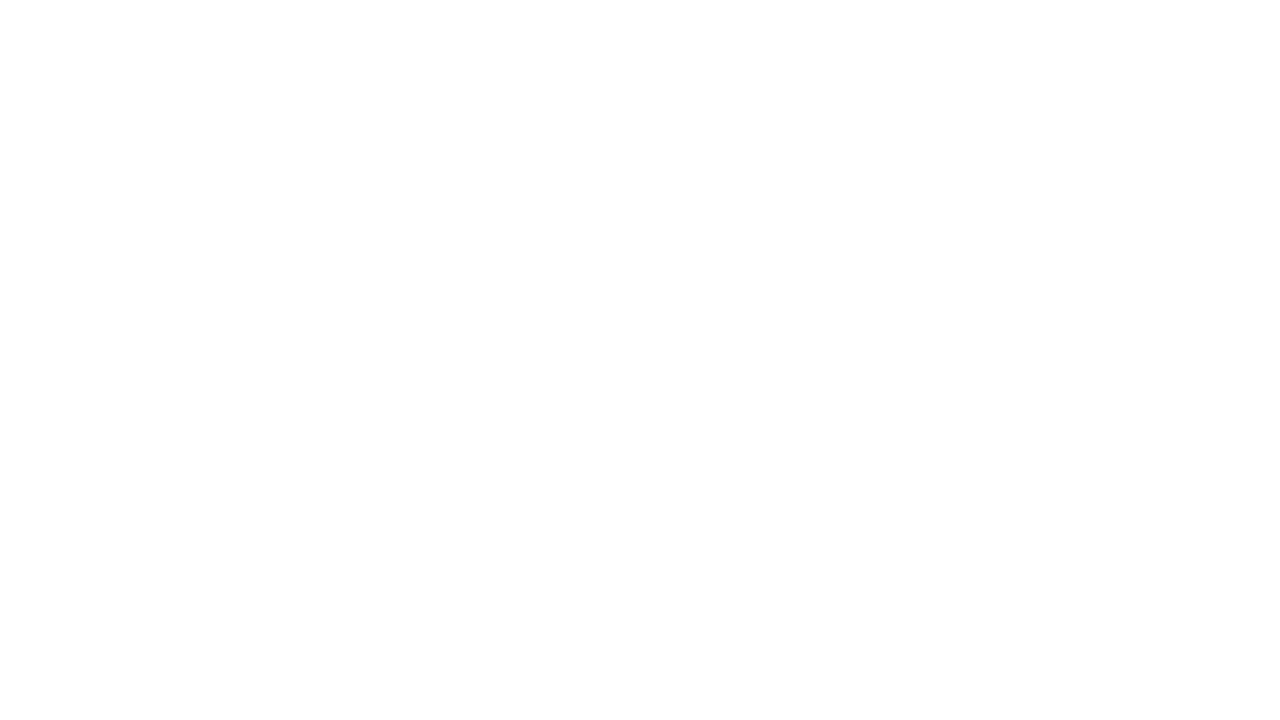

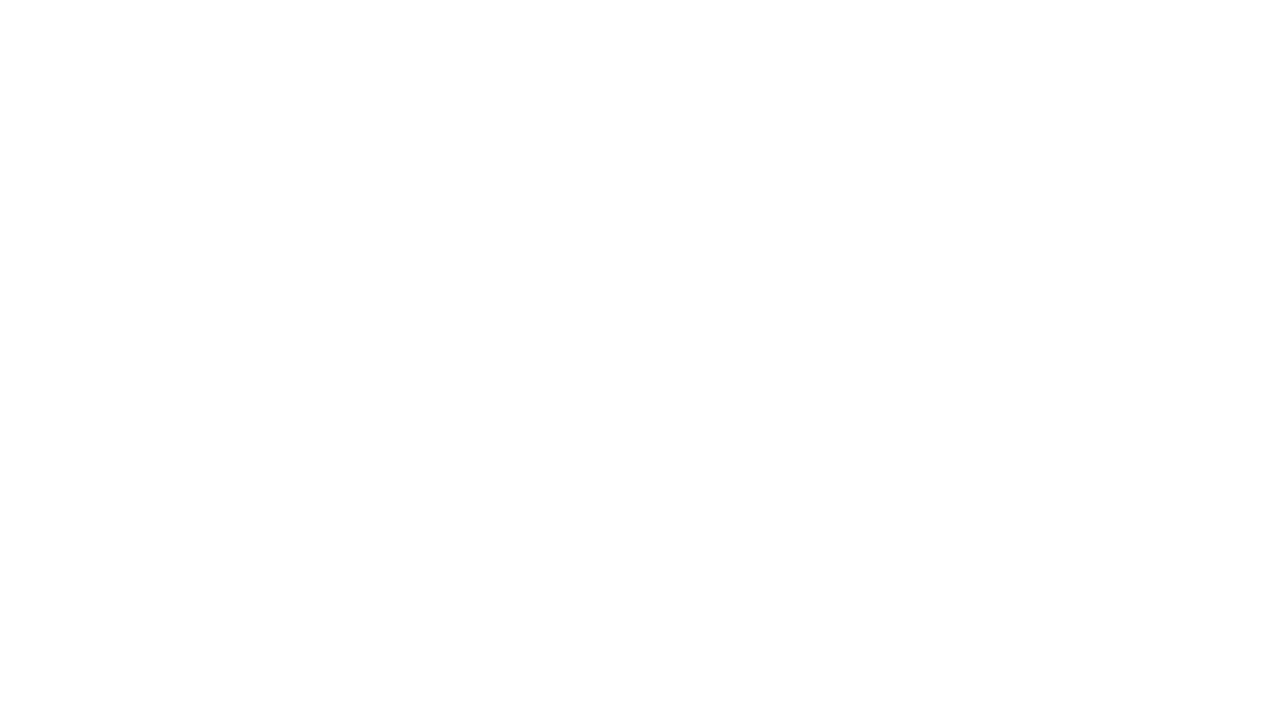